Searches GitHub by clicking the search box, entering a query, and pressing Enter

Starting URL: https://github.com

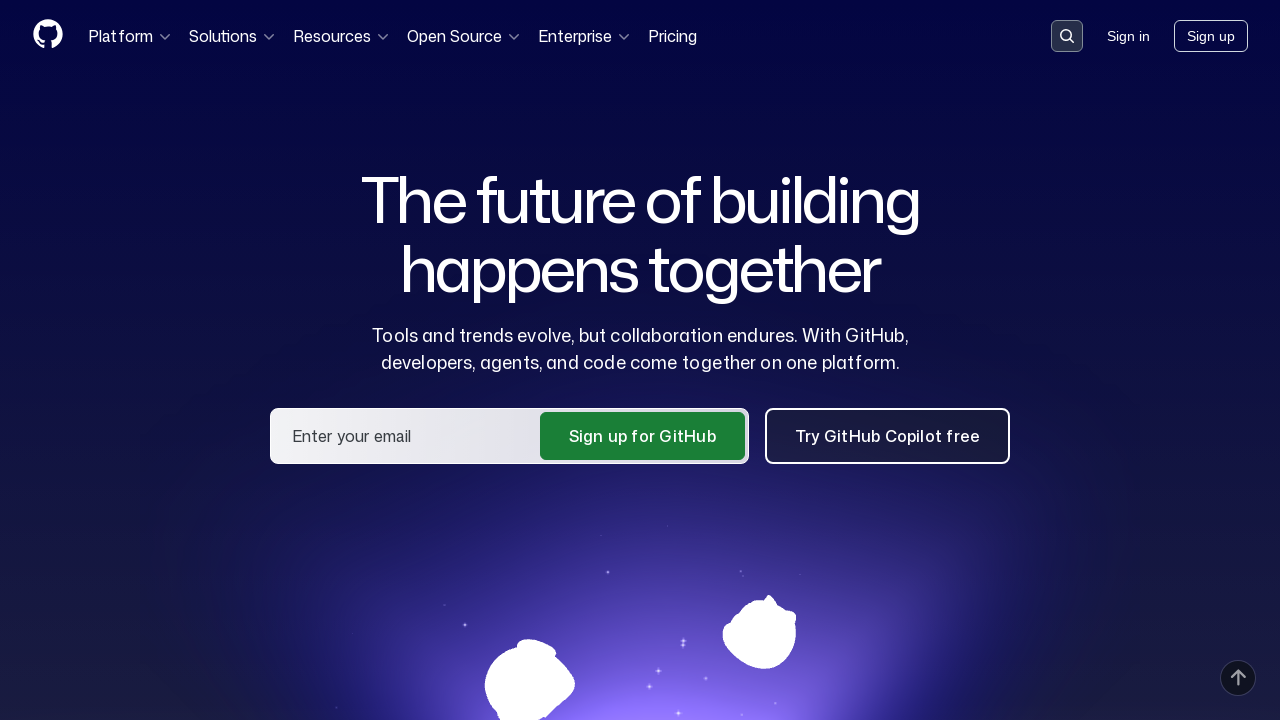

Clicked the search box button at (1067, 36) on button[data-target='qbsearch-input.inputButton']
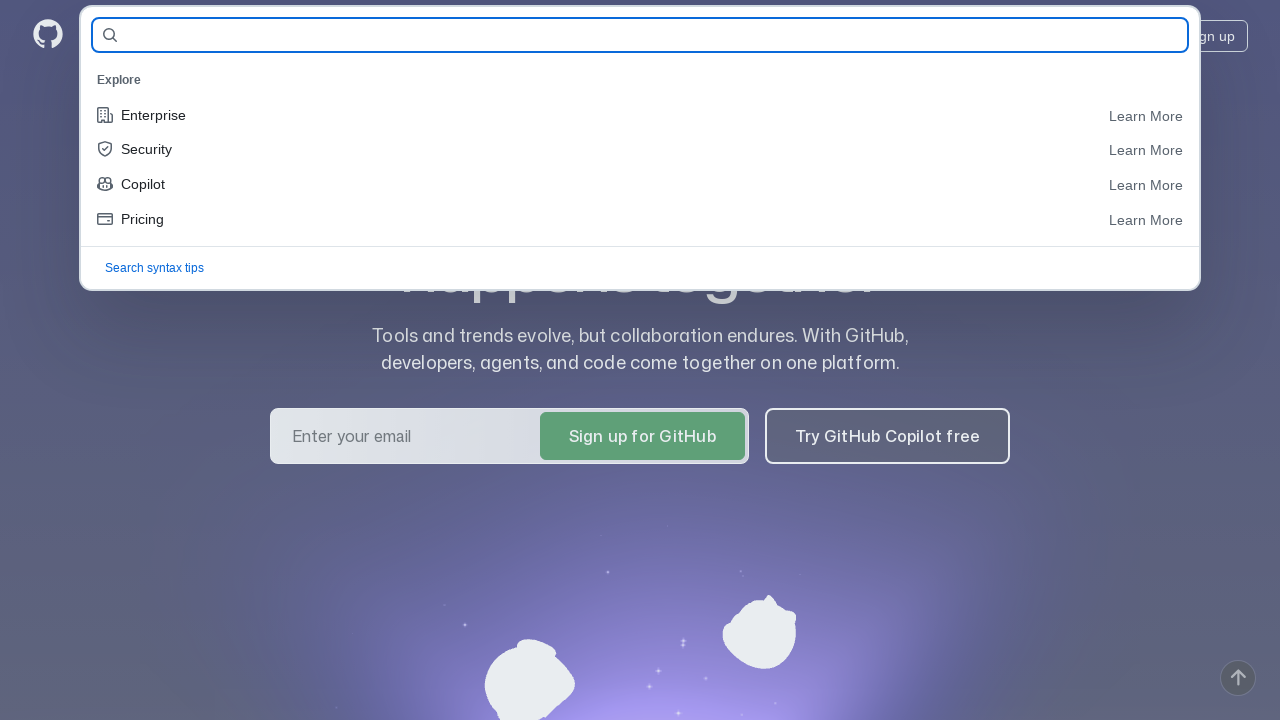

Search input field loaded
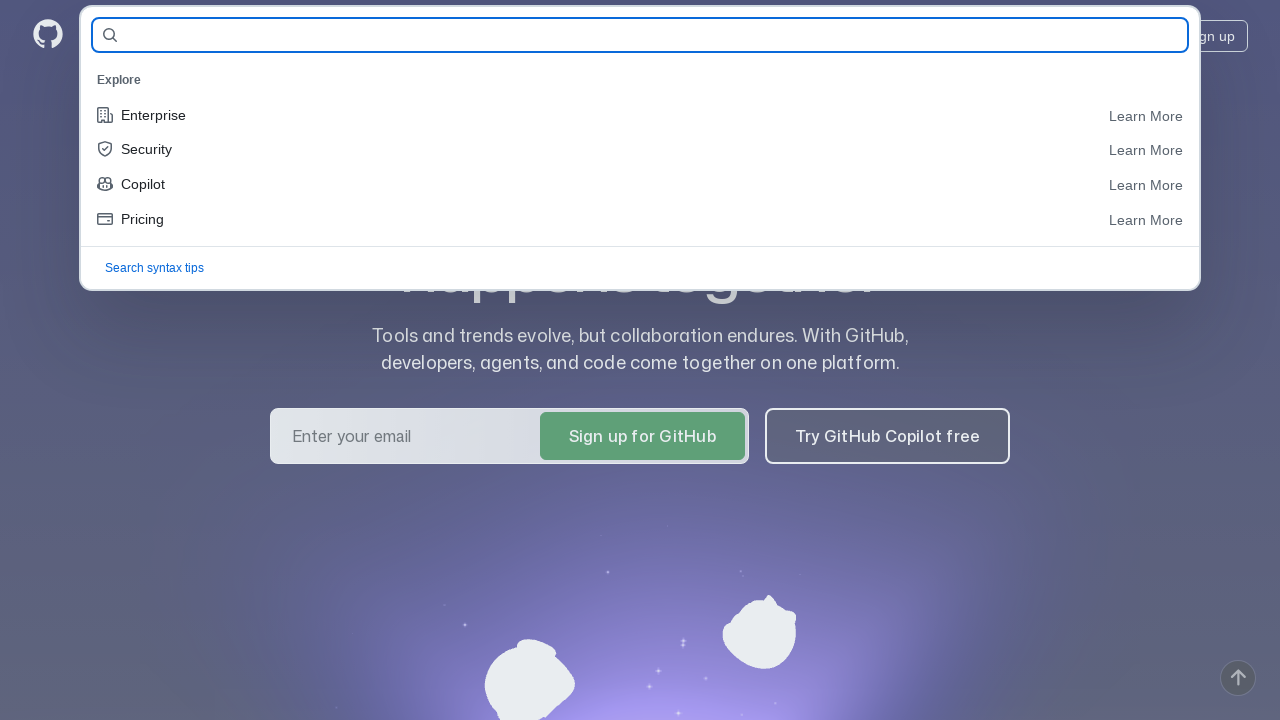

Entered search query 'playwright automation' in search field on input#query-builder-test
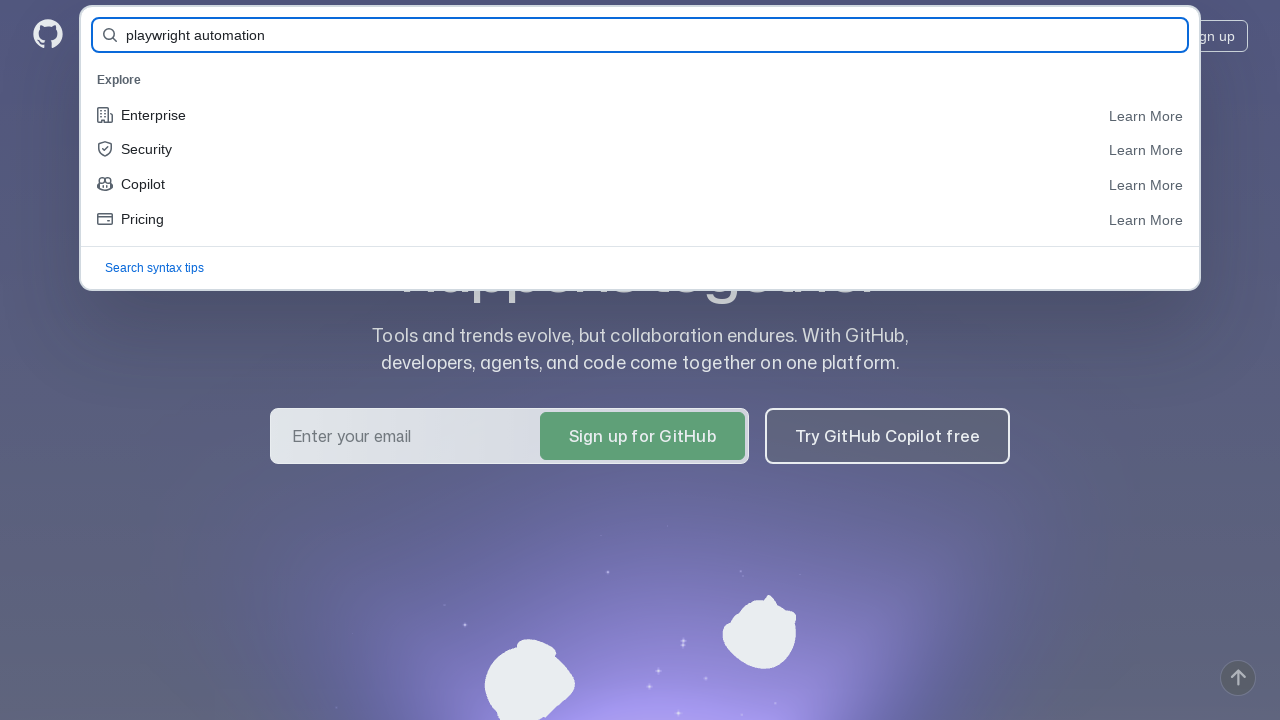

Pressed Enter to submit search query
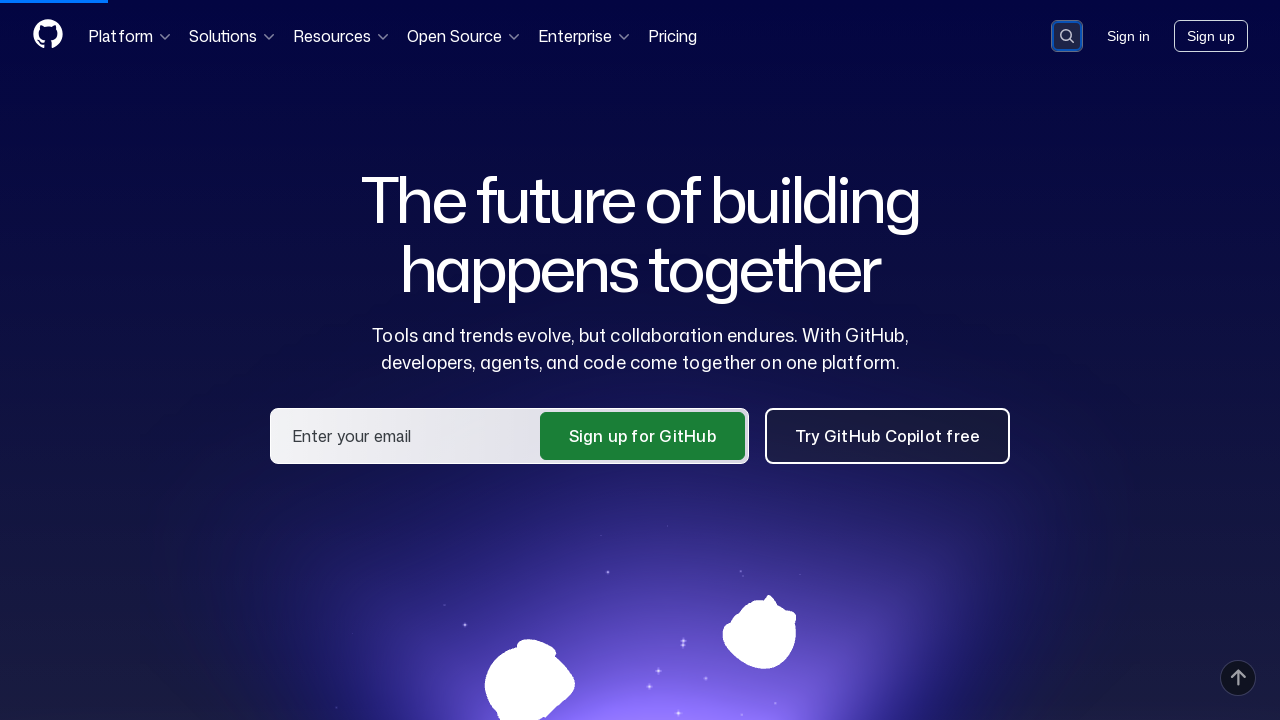

Search results list loaded
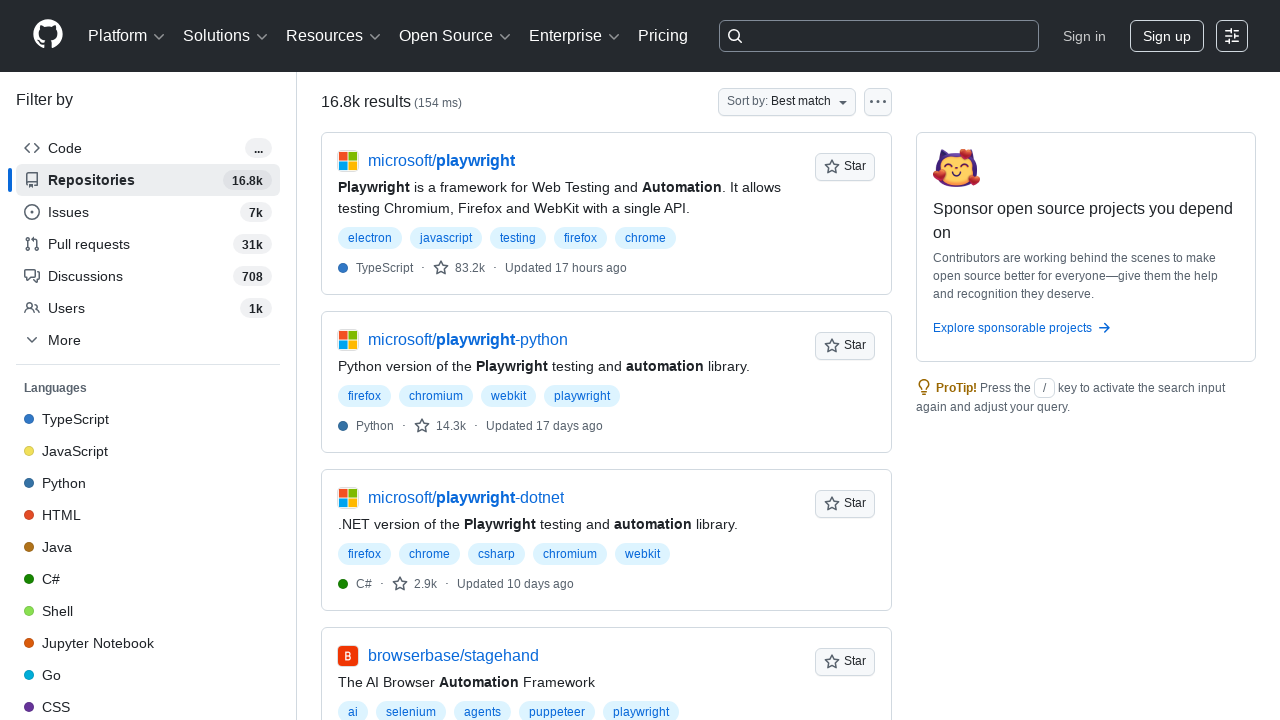

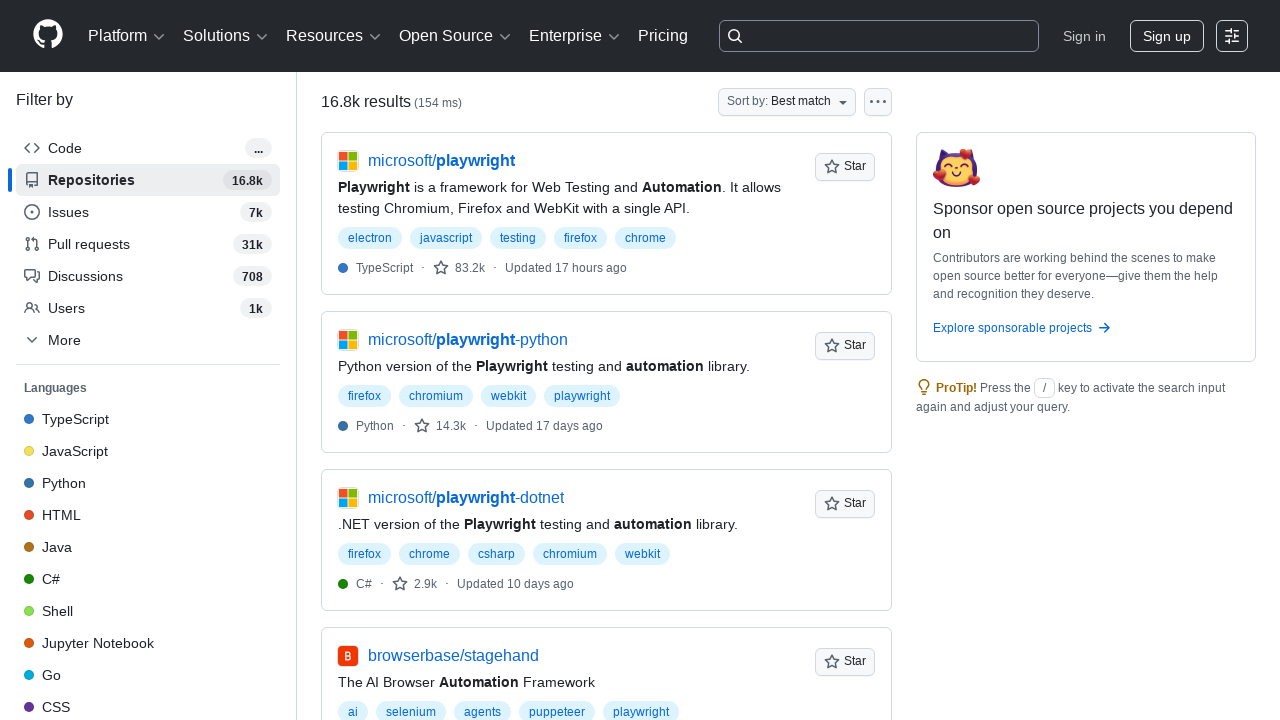